Verifies UI elements on the NextBaseCRM login page including the "Remember me" checkbox label text, "Forgot your password?" link text, and the href attribute of the forgot password link.

Starting URL: https://login1.nextbasecrm.com/

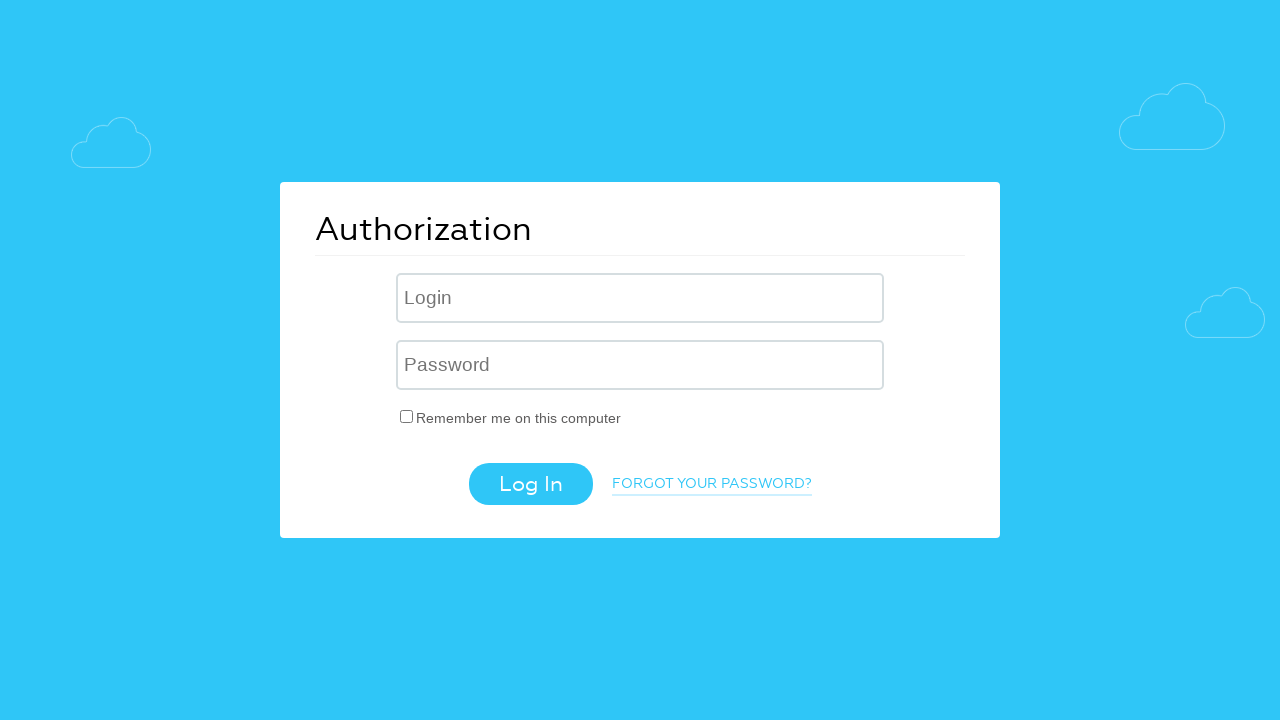

Waited for 'Remember me' checkbox label to load
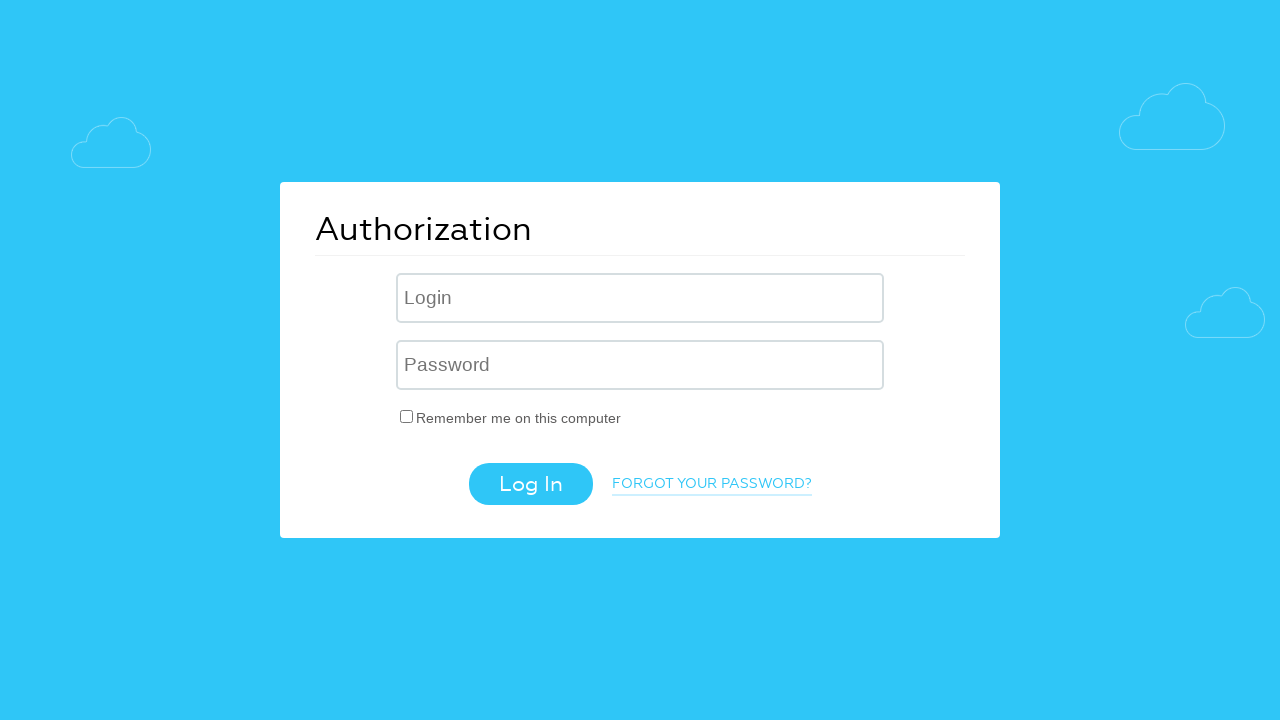

Located 'Remember me' checkbox label element
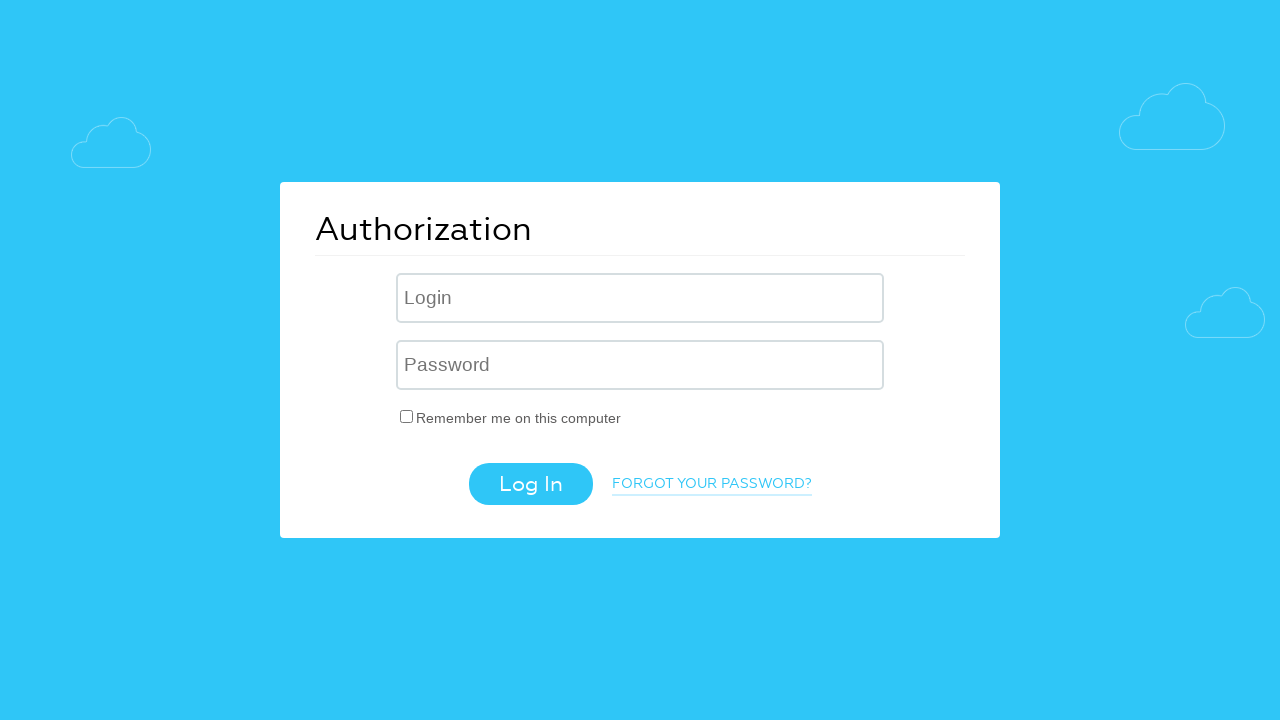

Retrieved 'Remember me' label text: 'Remember me on this computer'
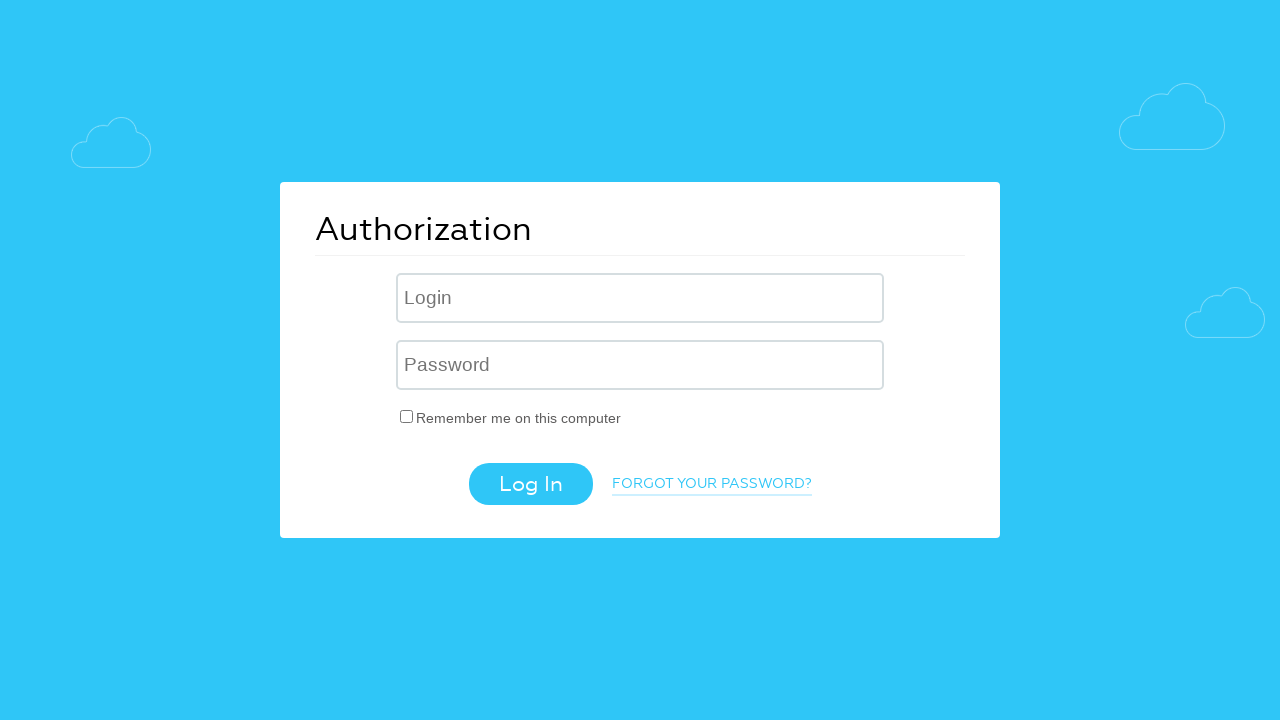

Verified 'Remember me' label text matches expected value
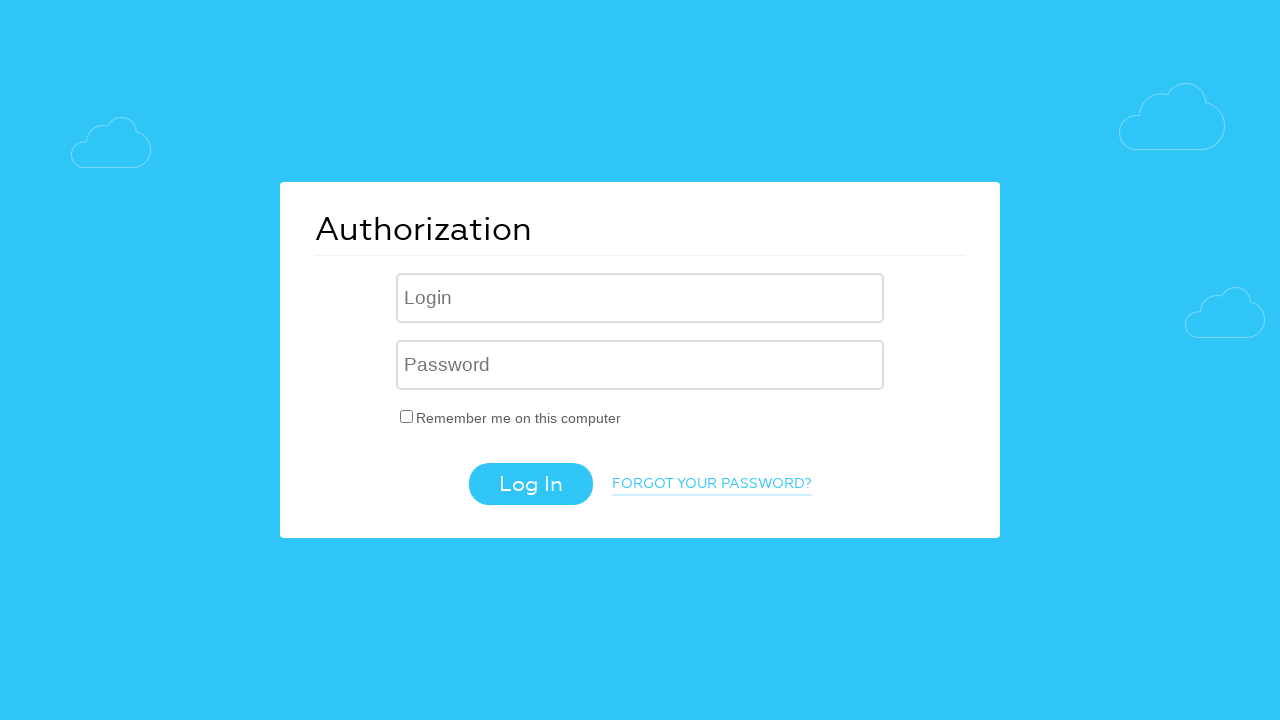

Located 'Forgot your password?' link element
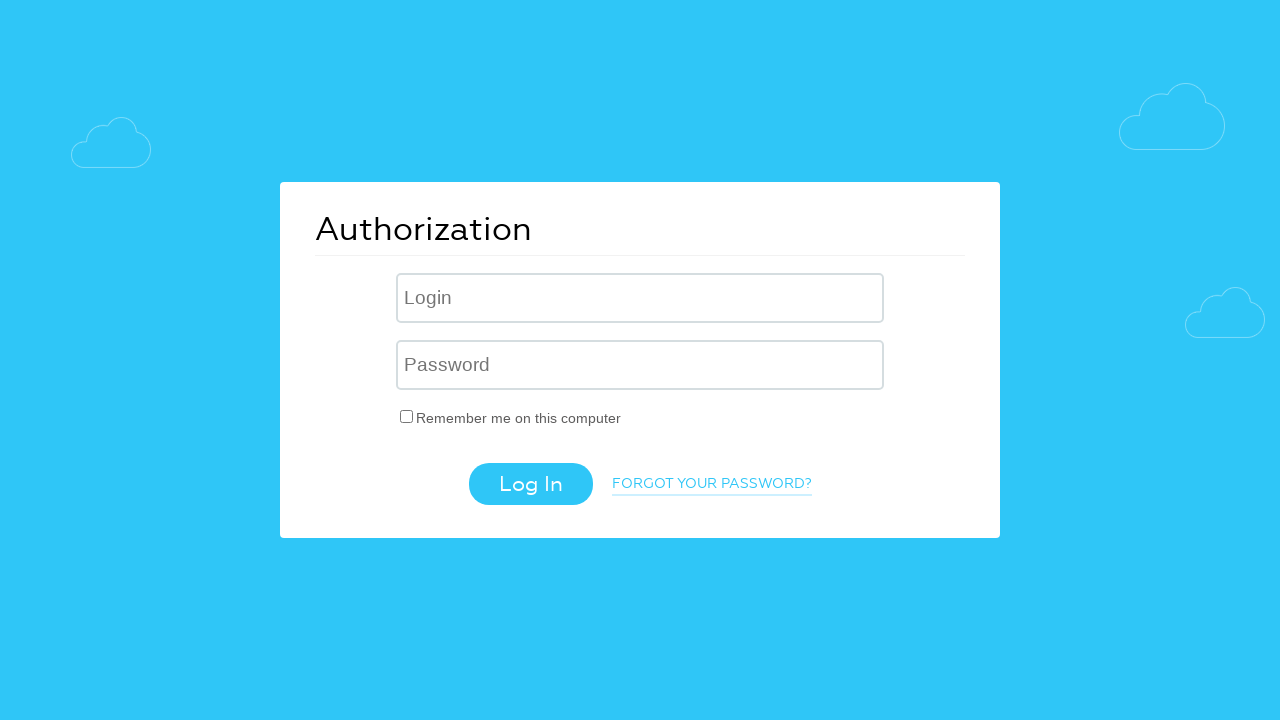

Retrieved 'Forgot your password?' link text: 'Forgot your password?'
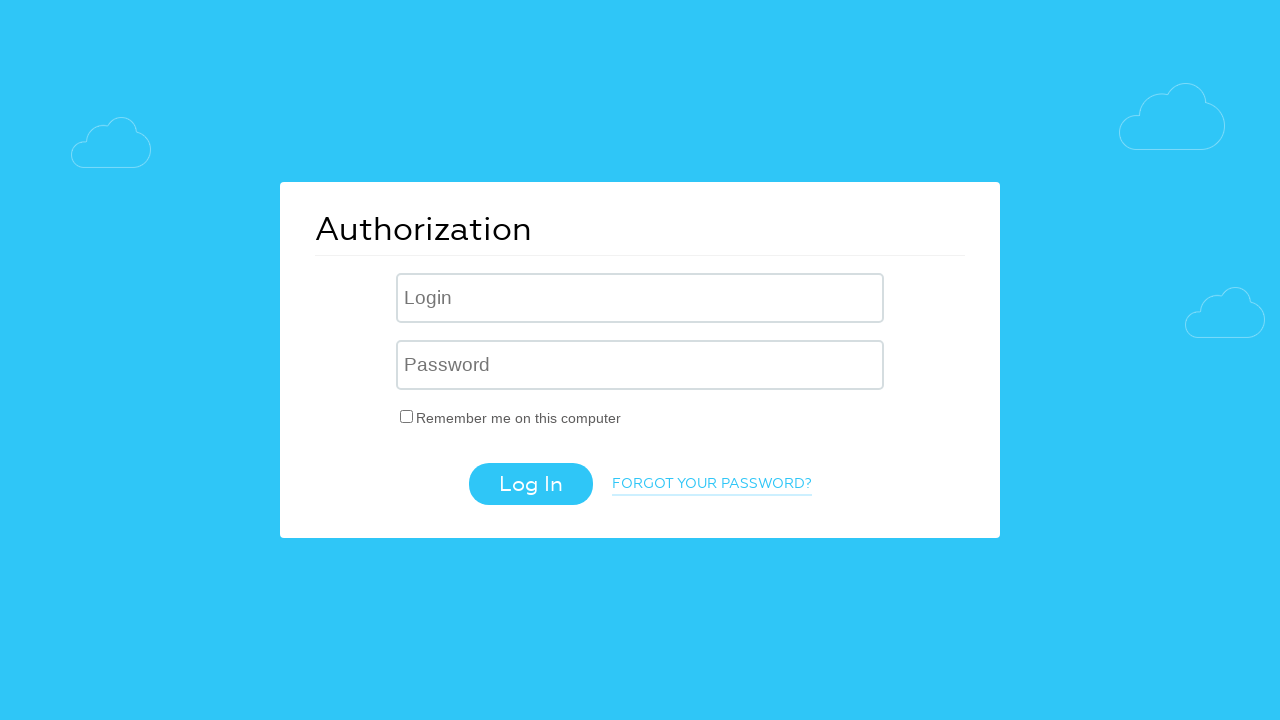

Verified 'Forgot your password?' link text matches expected value
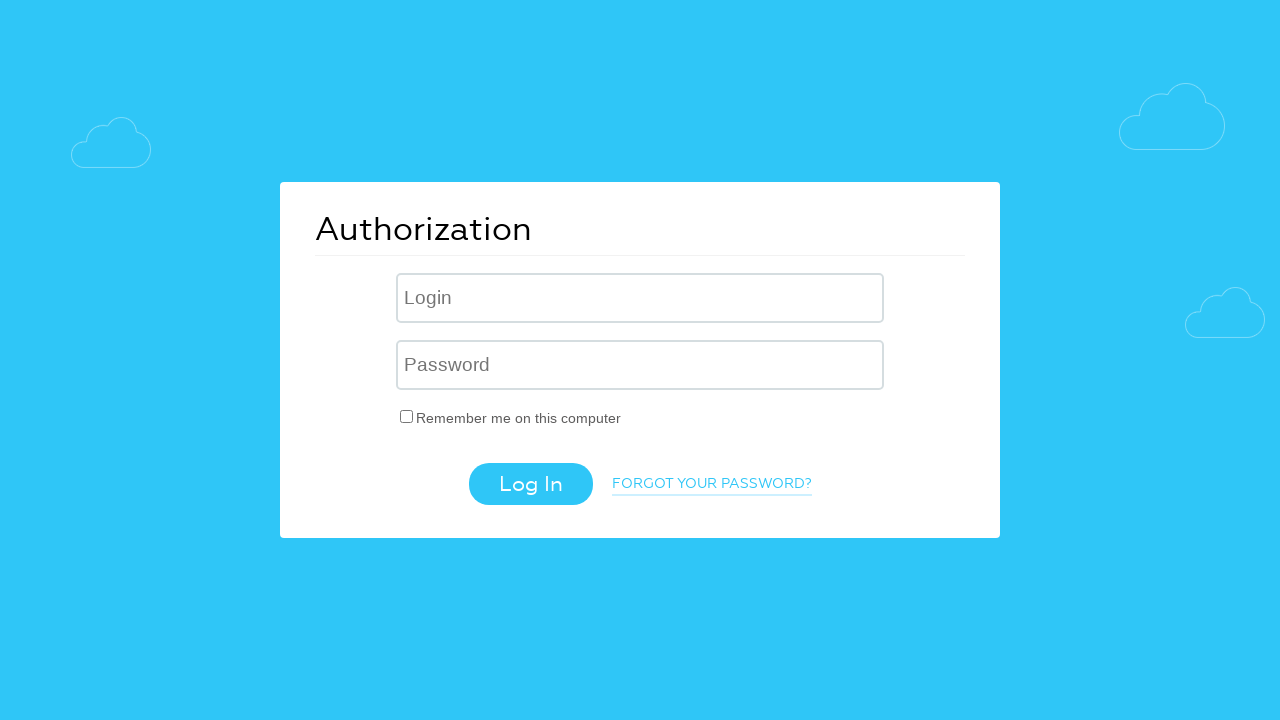

Retrieved 'Forgot your password?' link href attribute: '/?forgot_password=yes'
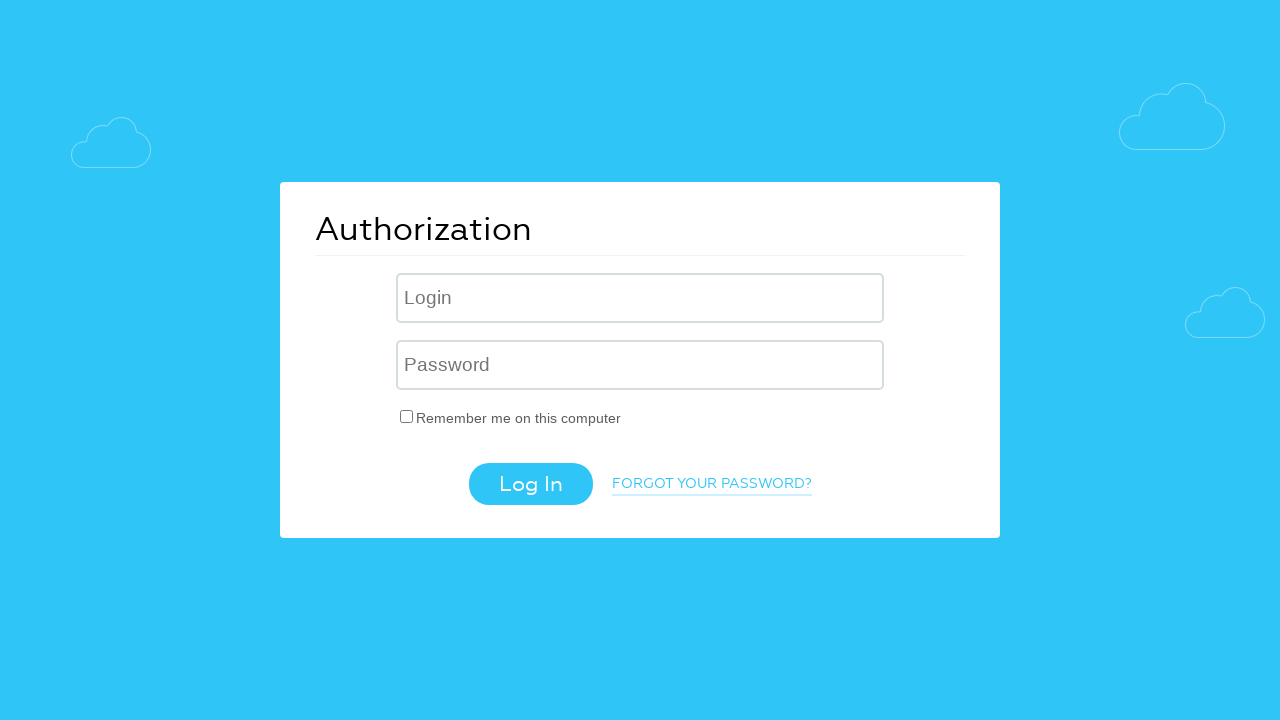

Verified href attribute contains 'forgot_password=yes'
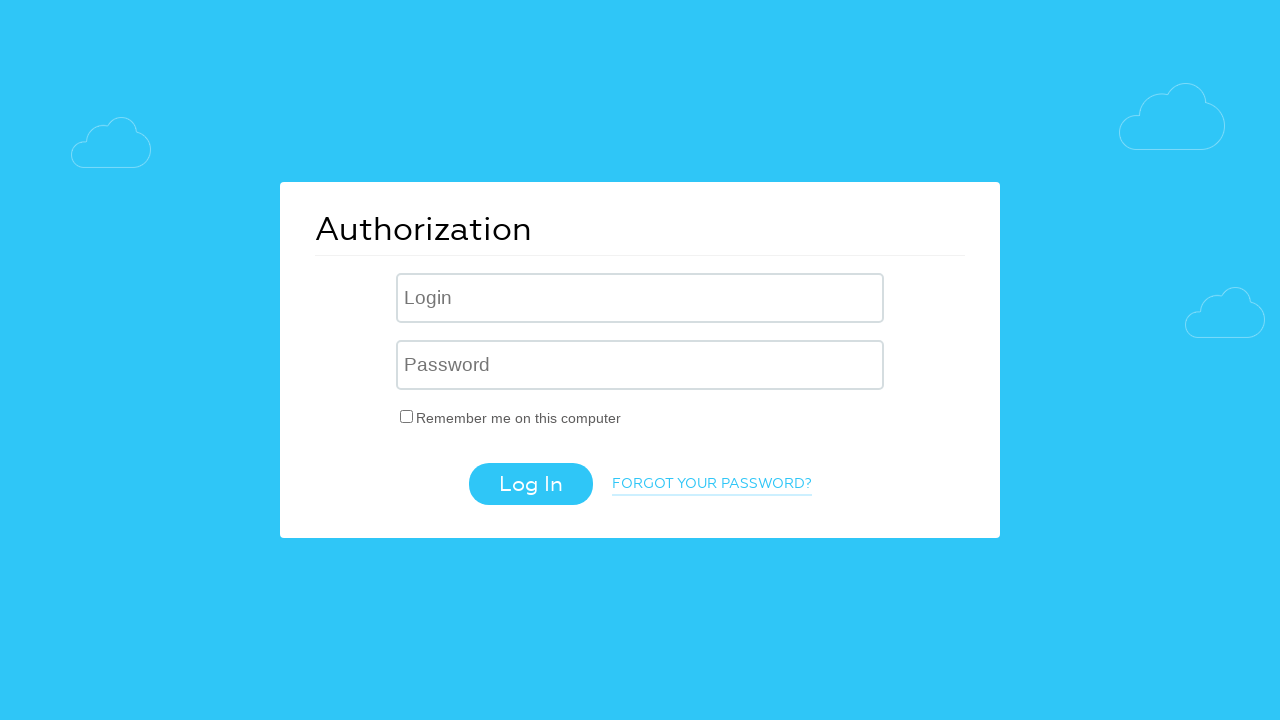

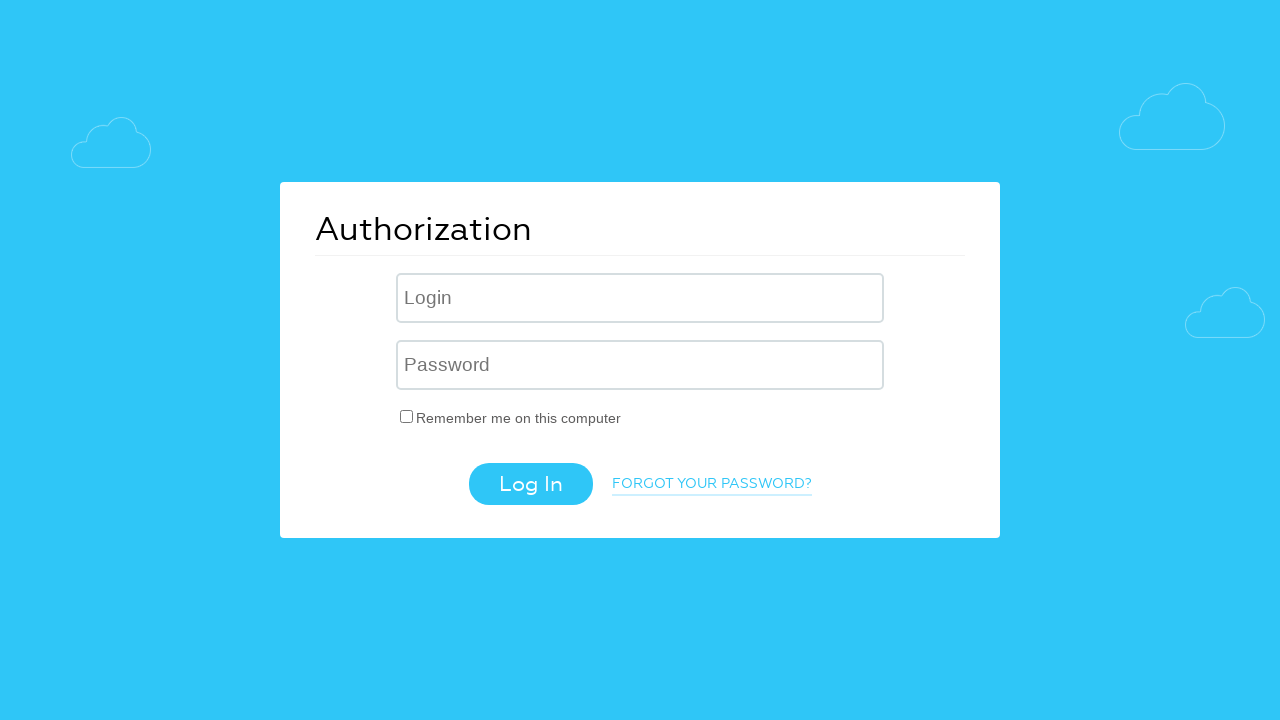